Tests triangle identifier with equal sides 3, 3, 3 to verify equilateral triangle detection

Starting URL: https://testpages.eviltester.com/styled/apps/triangle/triangle001.html

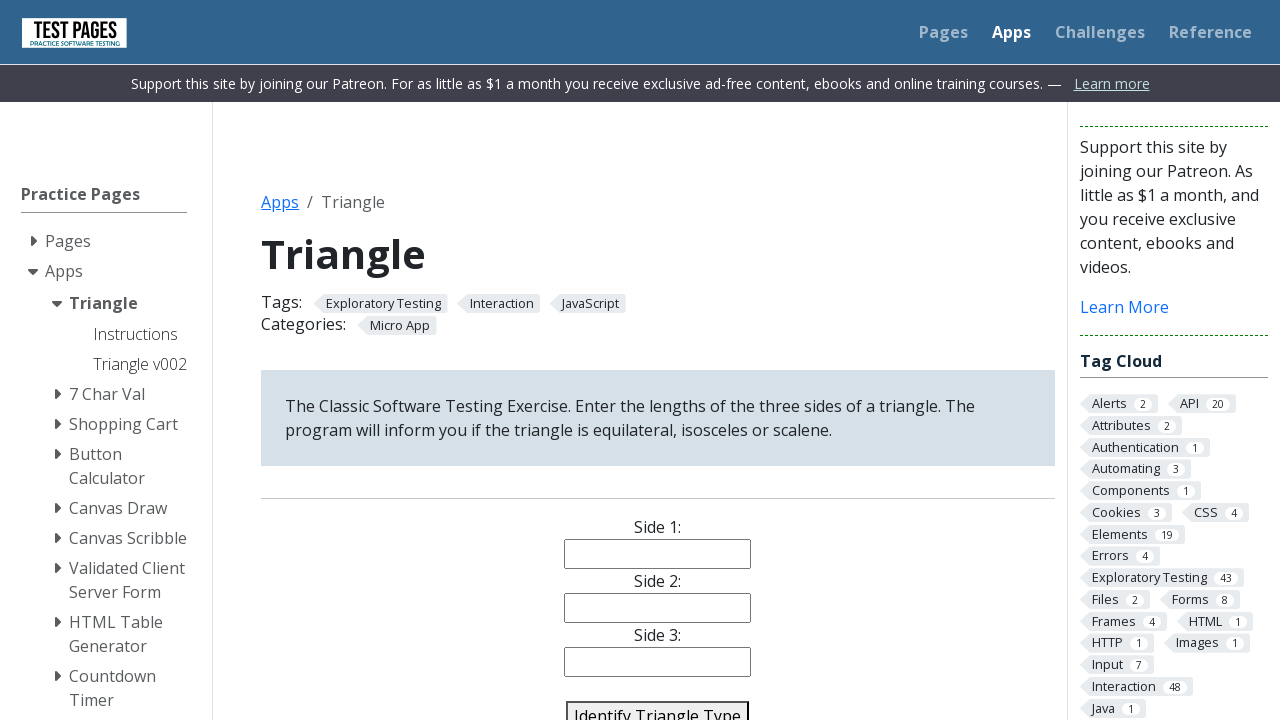

Filled side1 input with value '3' on input[name='side1']
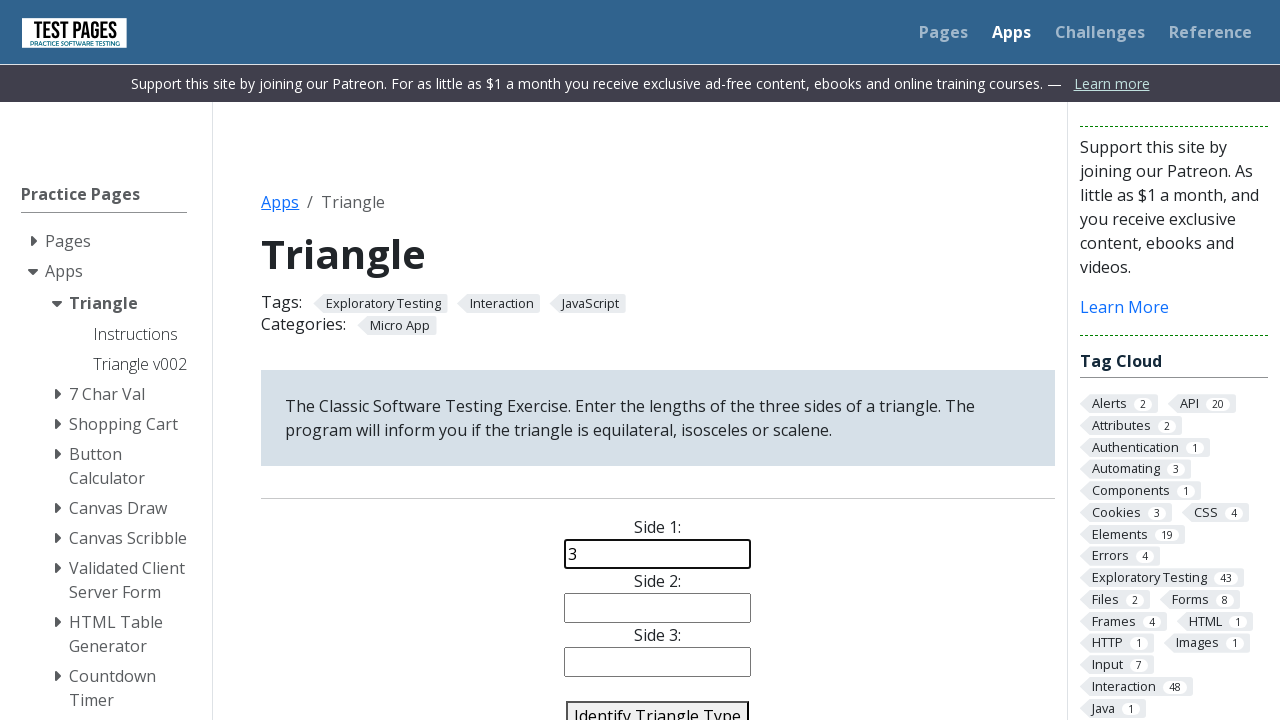

Filled side2 input with value '3' on input[name='side2']
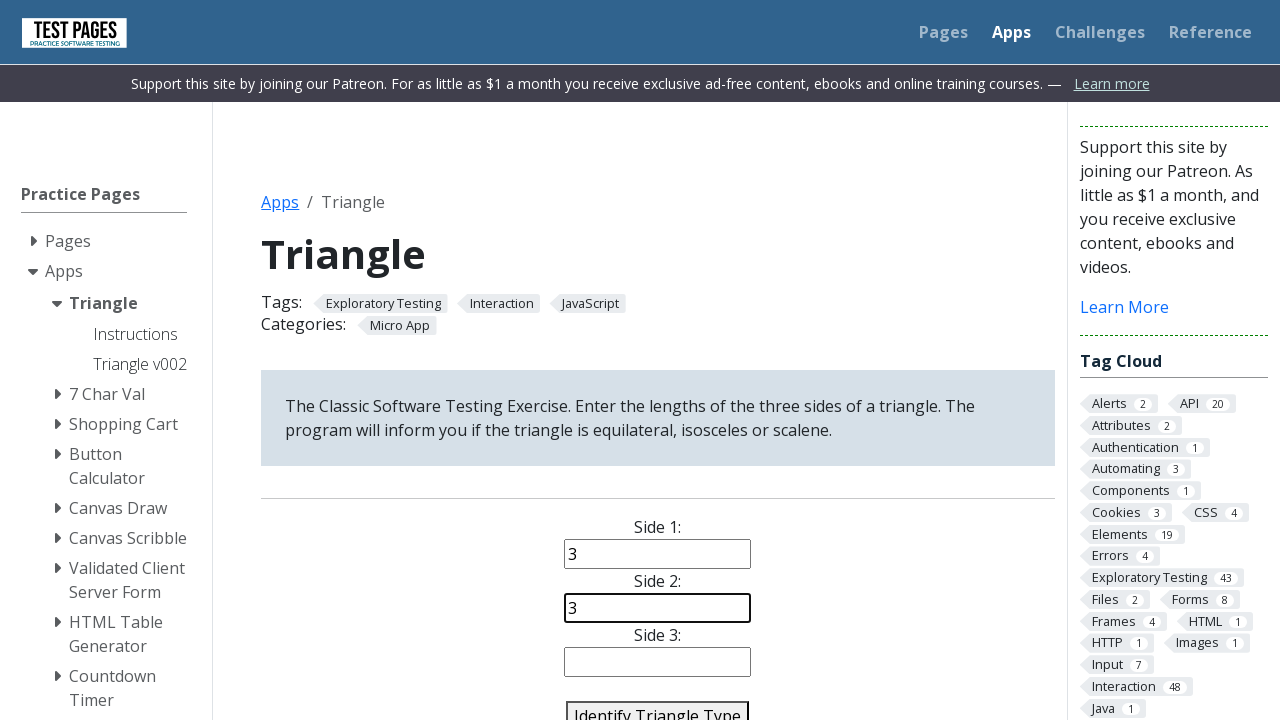

Filled side3 input with value '3' on input[name='side3']
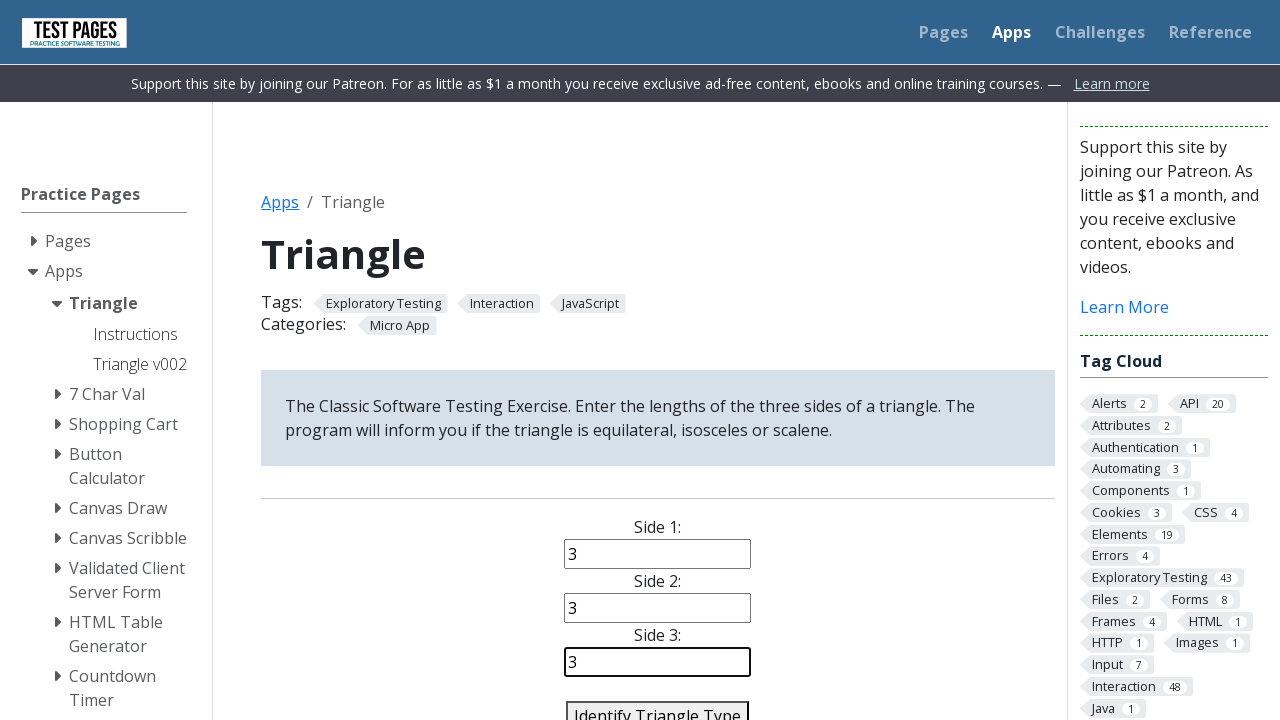

Clicked identify triangle button to classify triangle with sides 3, 3, 3 at (658, 705) on #identify-triangle-action
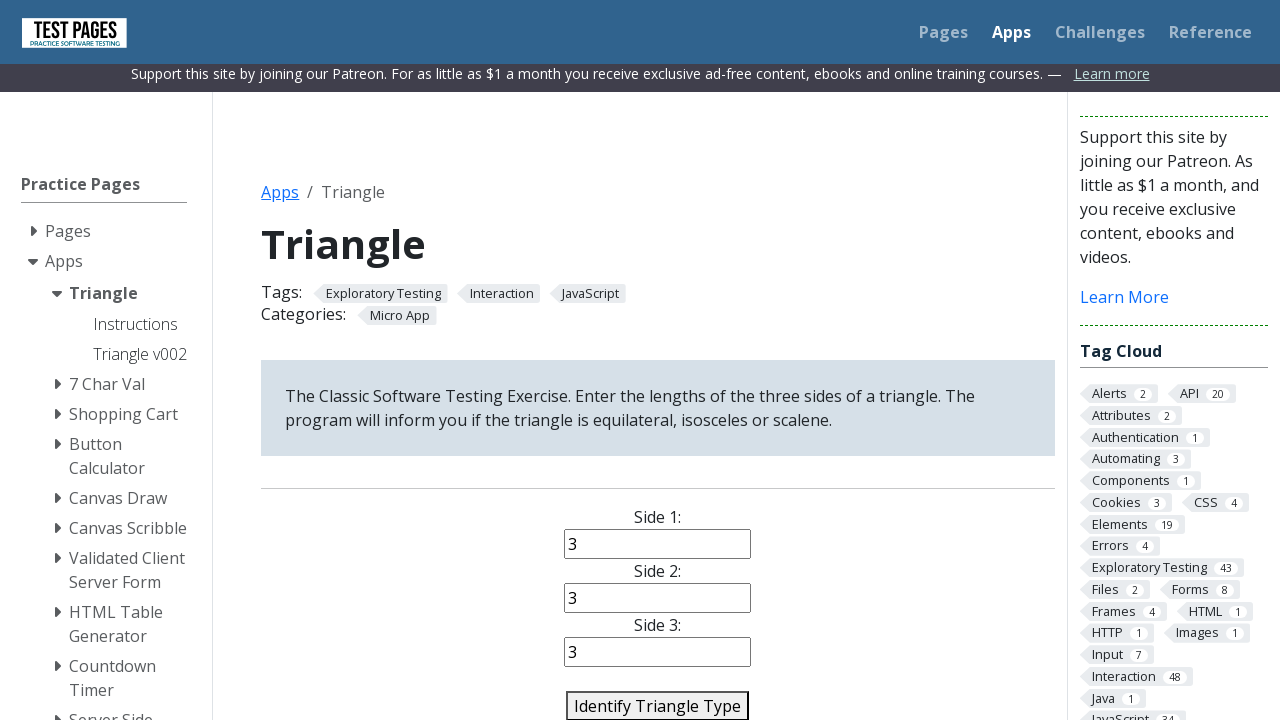

Triangle type result element loaded, confirming equilateral triangle detection
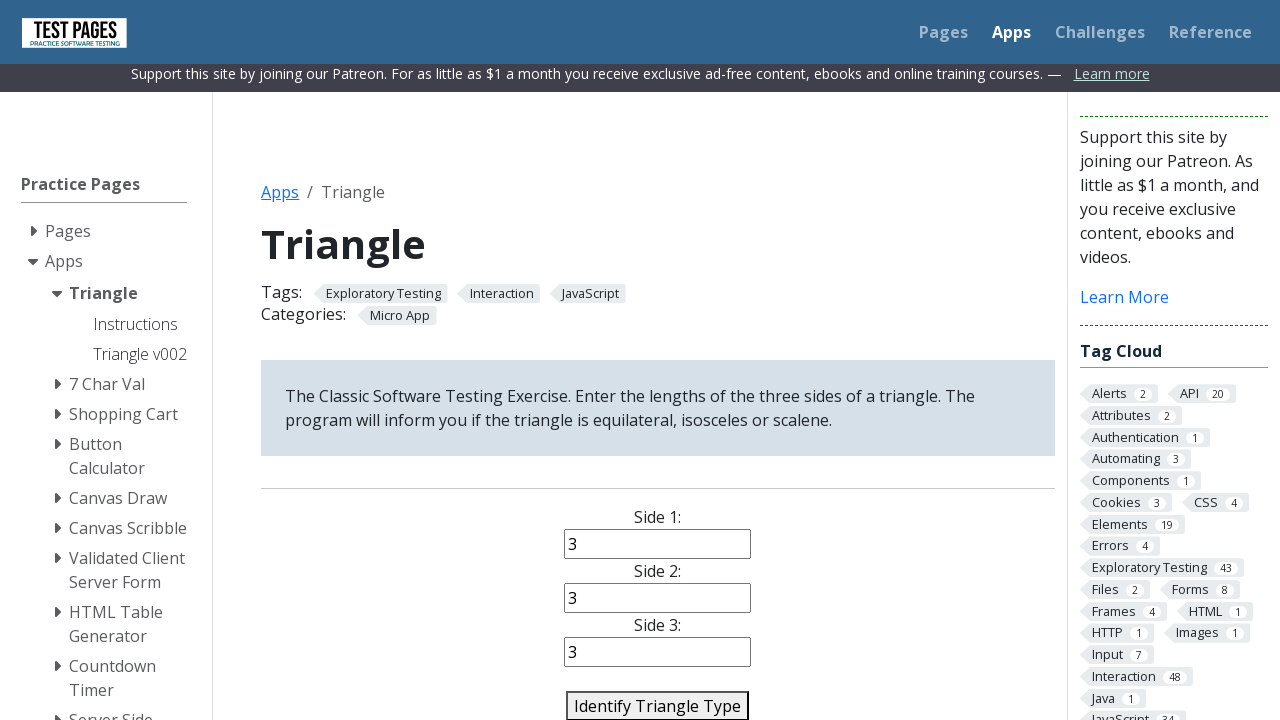

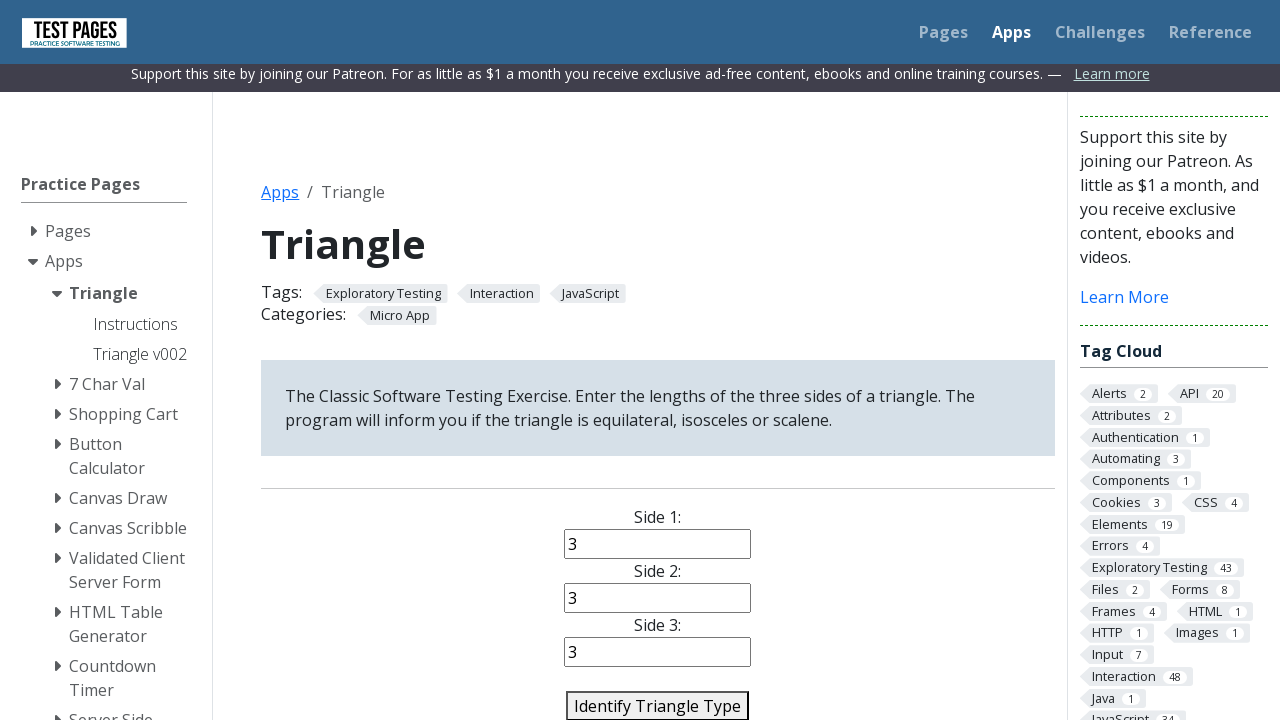